Tests drag and drop functionality by dragging an element onto a drop target and verifying the drop was successful.

Starting URL: https://testautomationpractice.blogspot.com/

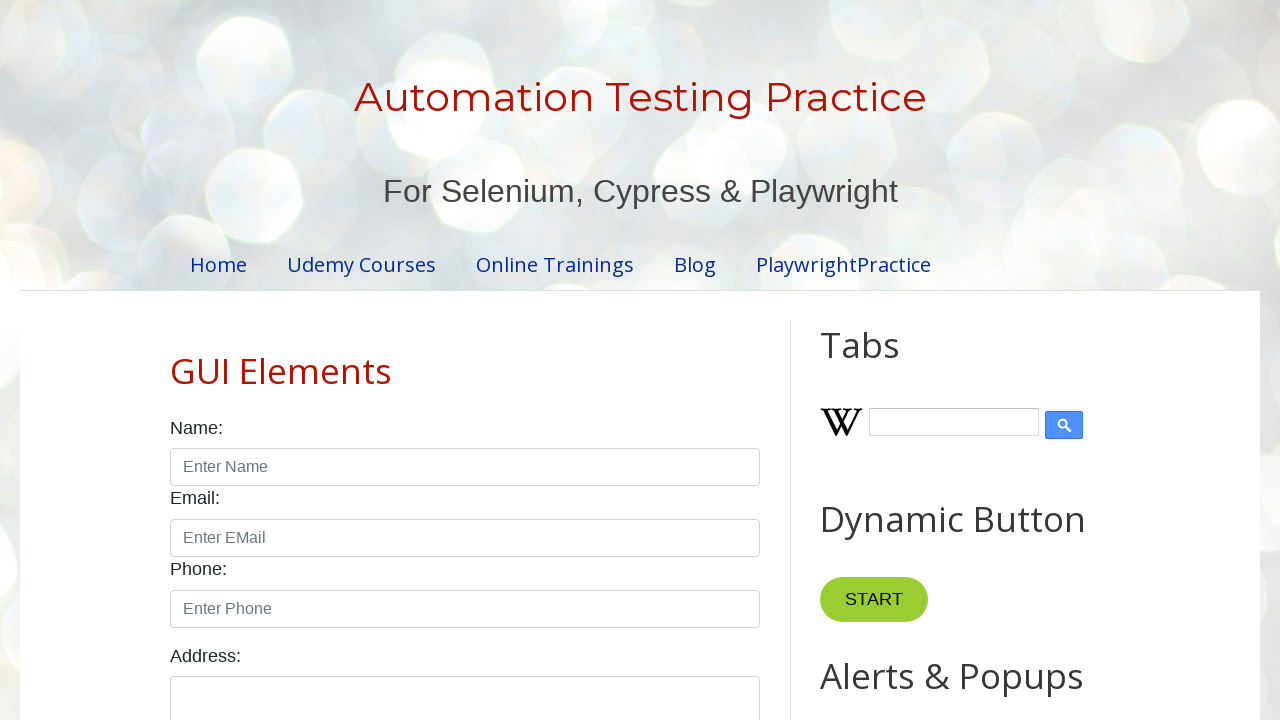

Dragged element with id 'draggable' onto drop target with id 'droppable' at (1015, 386)
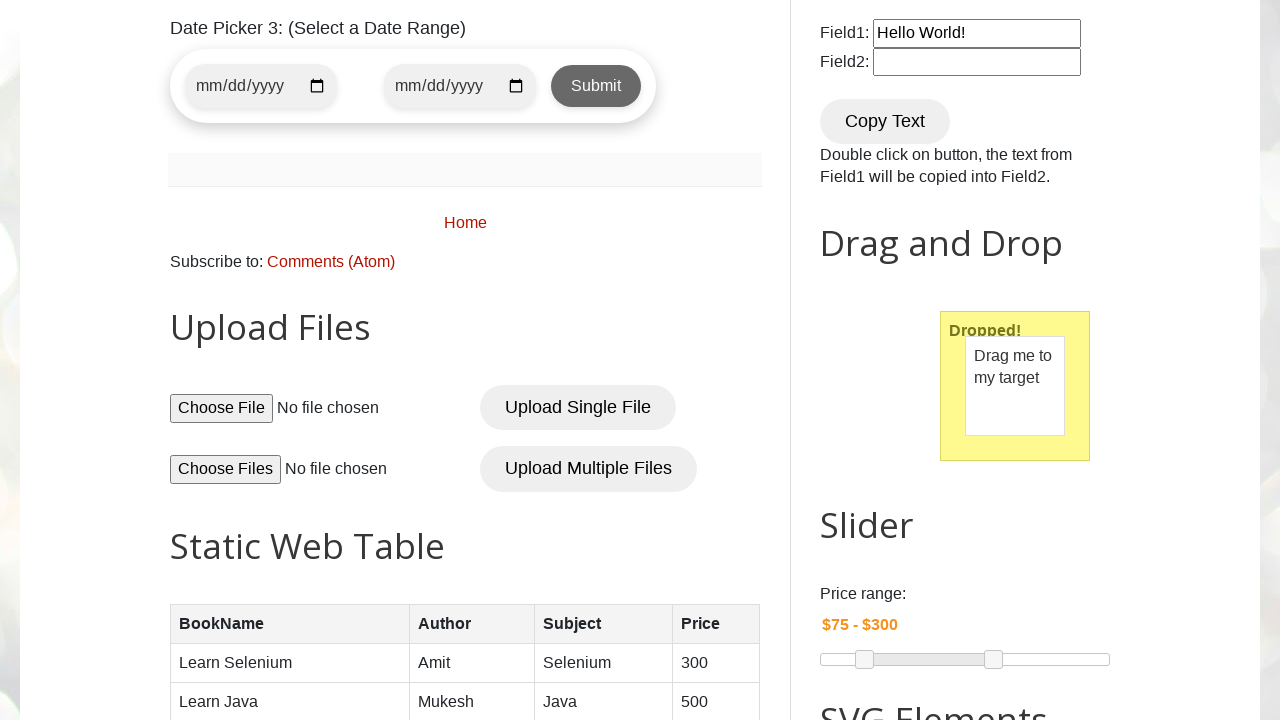

Retrieved text content from drop target to verify drop success
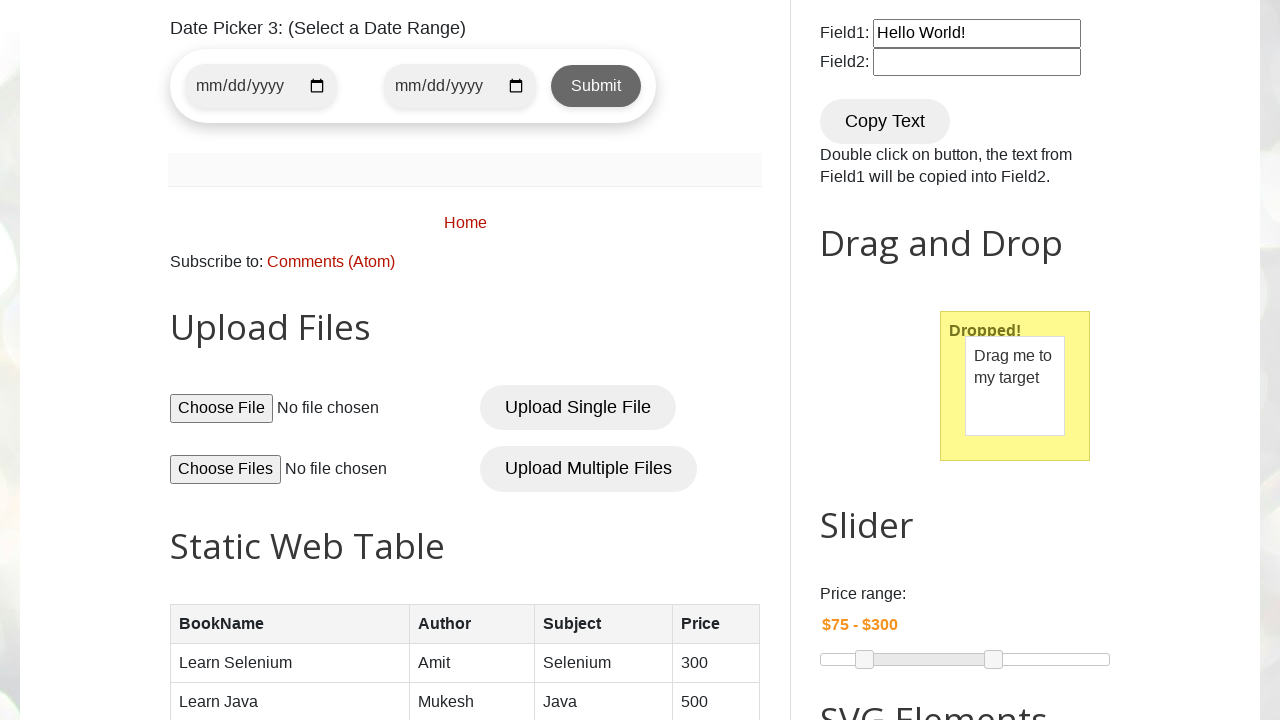

Verified that 'Dropped!' text is present in drop target, confirming successful drop
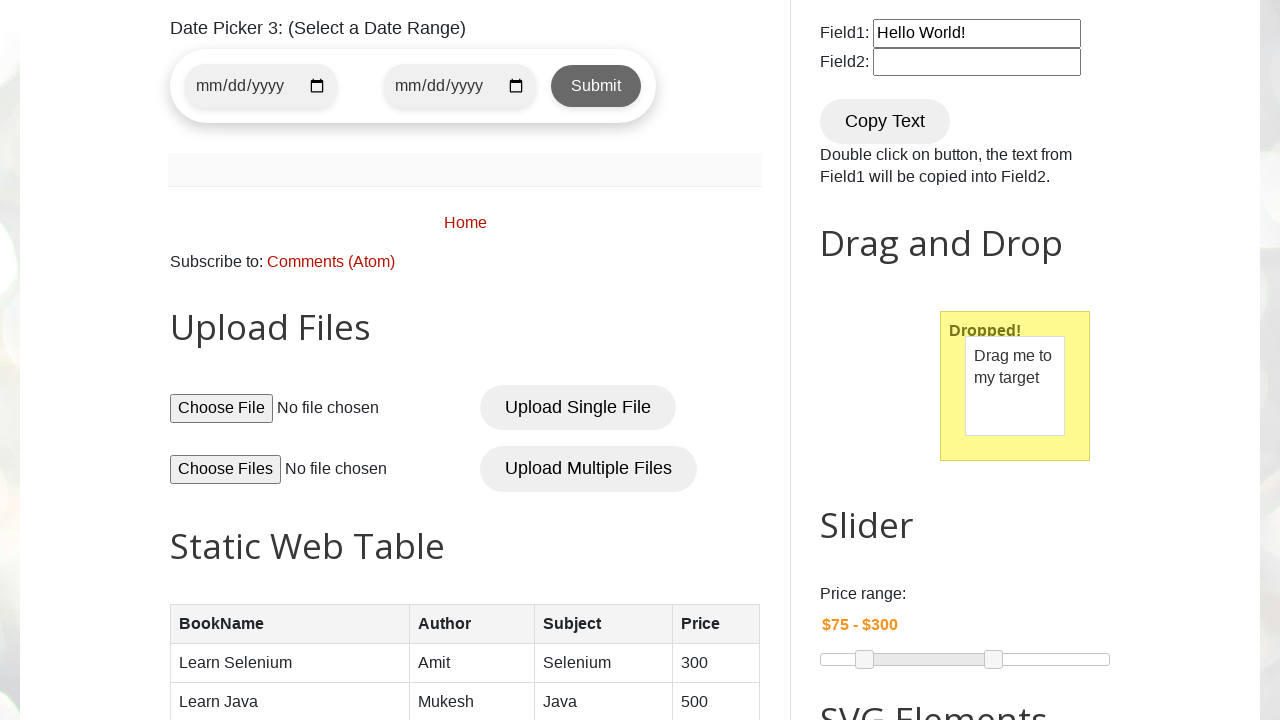

Test passed - drag and drop functionality works correctly
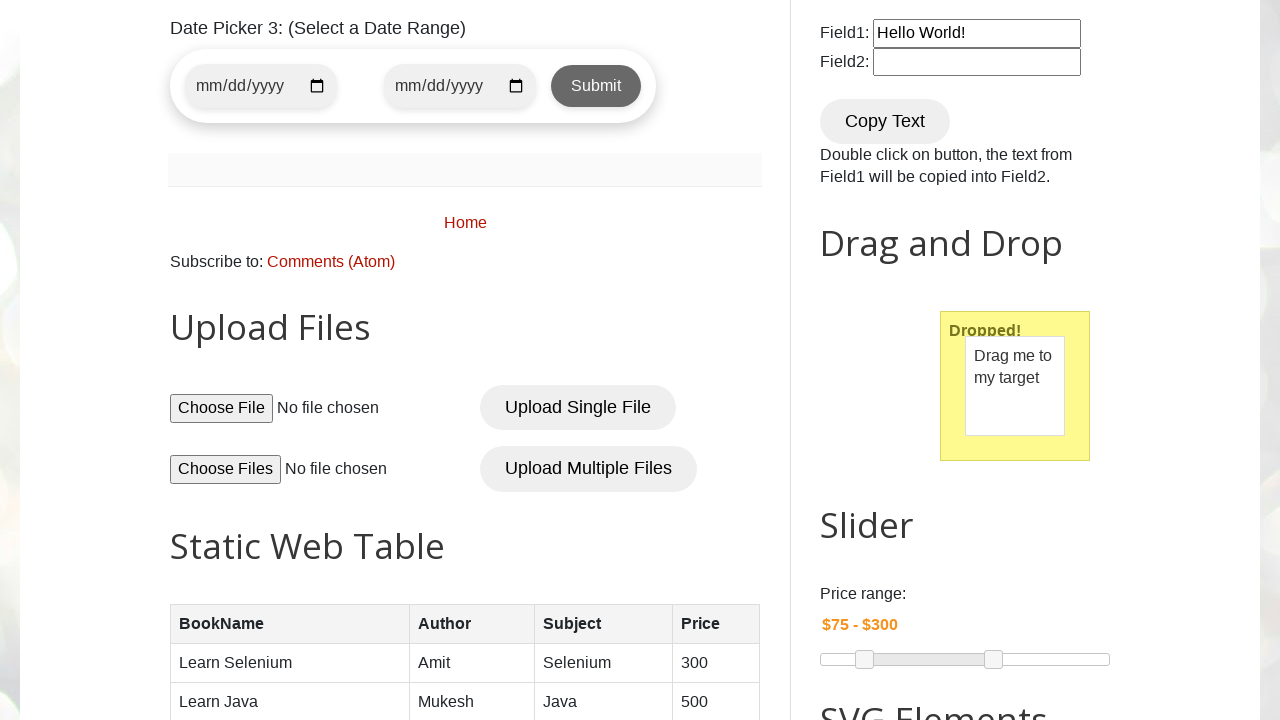

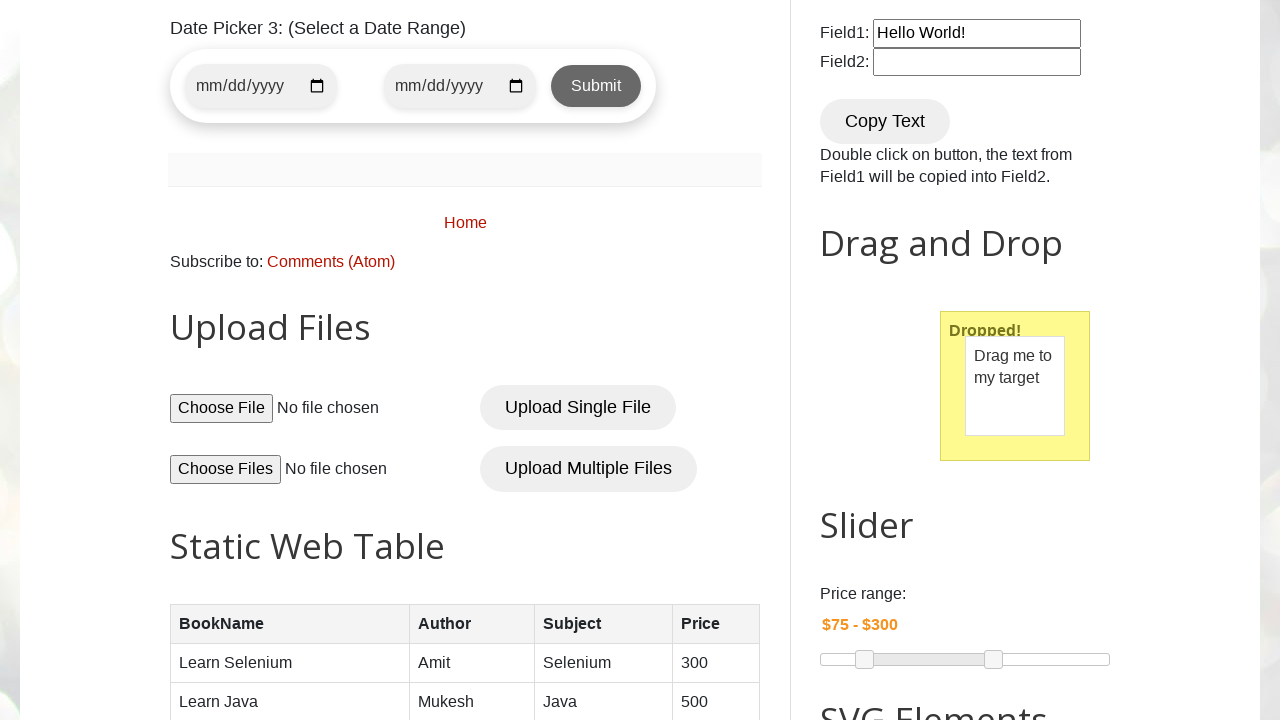